Tests the autocomplete feature on jQuery UI demo page by clicking an input field inside an iframe, typing a letter to trigger autocomplete suggestions, and selecting an option from the dropdown list.

Starting URL: https://jqueryui.com/autocomplete/

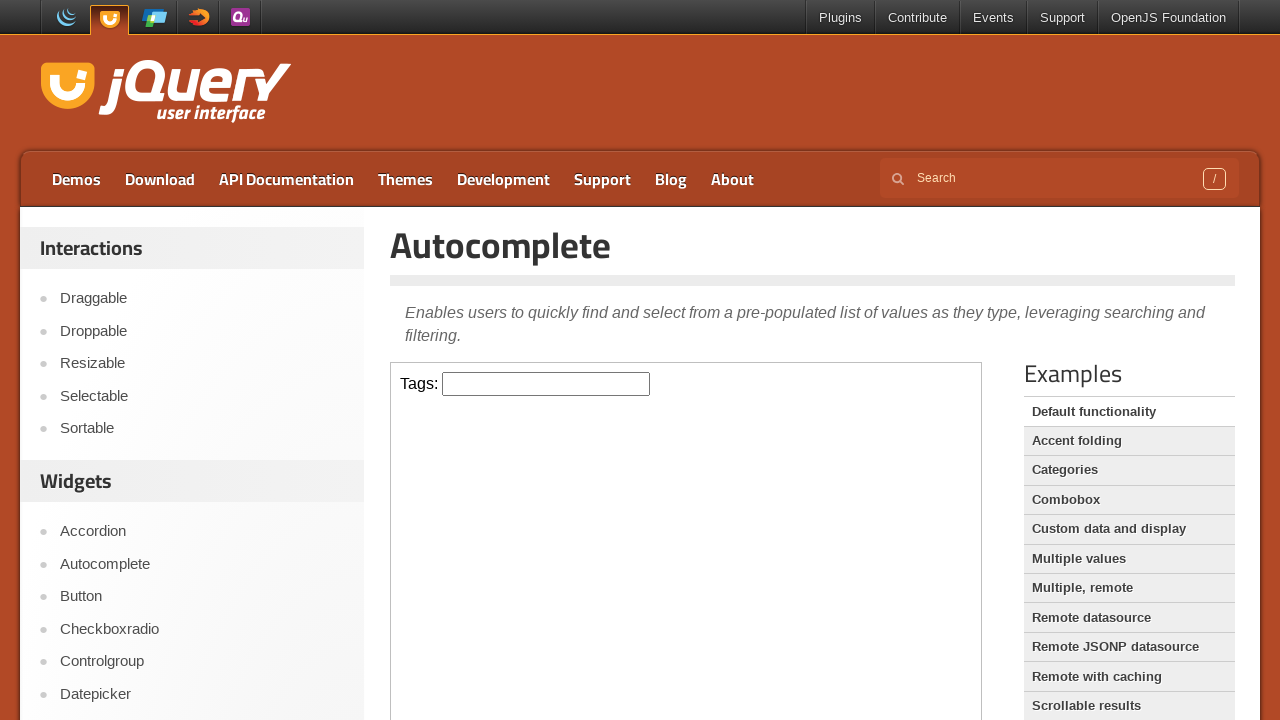

Clicked input field inside iframe at (546, 384) on iframe >> internal:control=enter-frame >> input
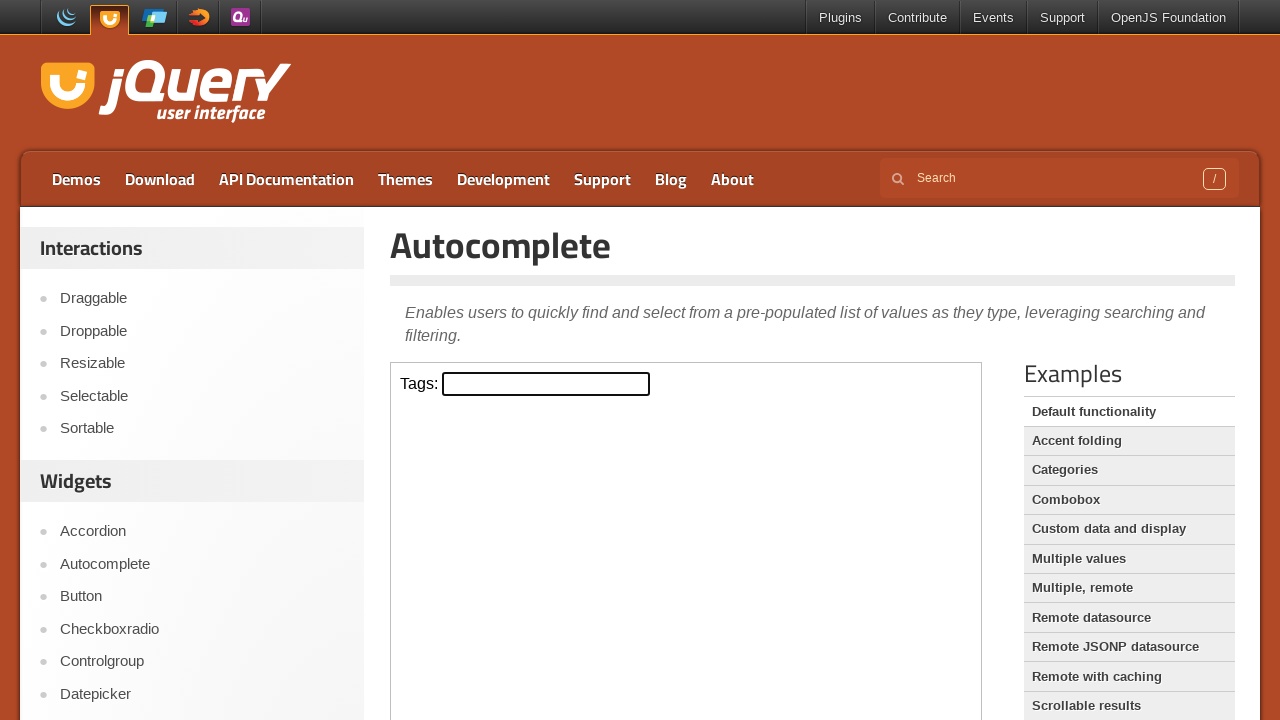

Typed 'P' in input field to trigger autocomplete suggestions on iframe >> internal:control=enter-frame >> input
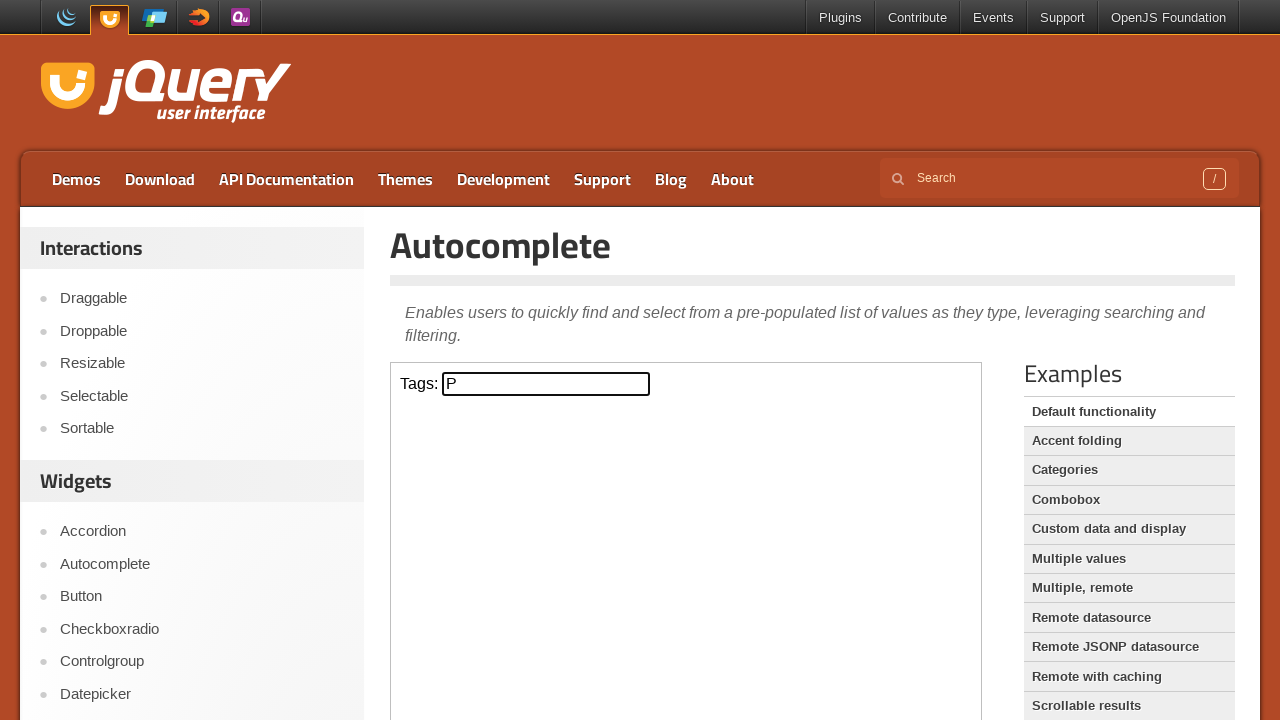

Selected 'Python' from autocomplete dropdown at (546, 577) on iframe >> internal:control=enter-frame >> text=Python
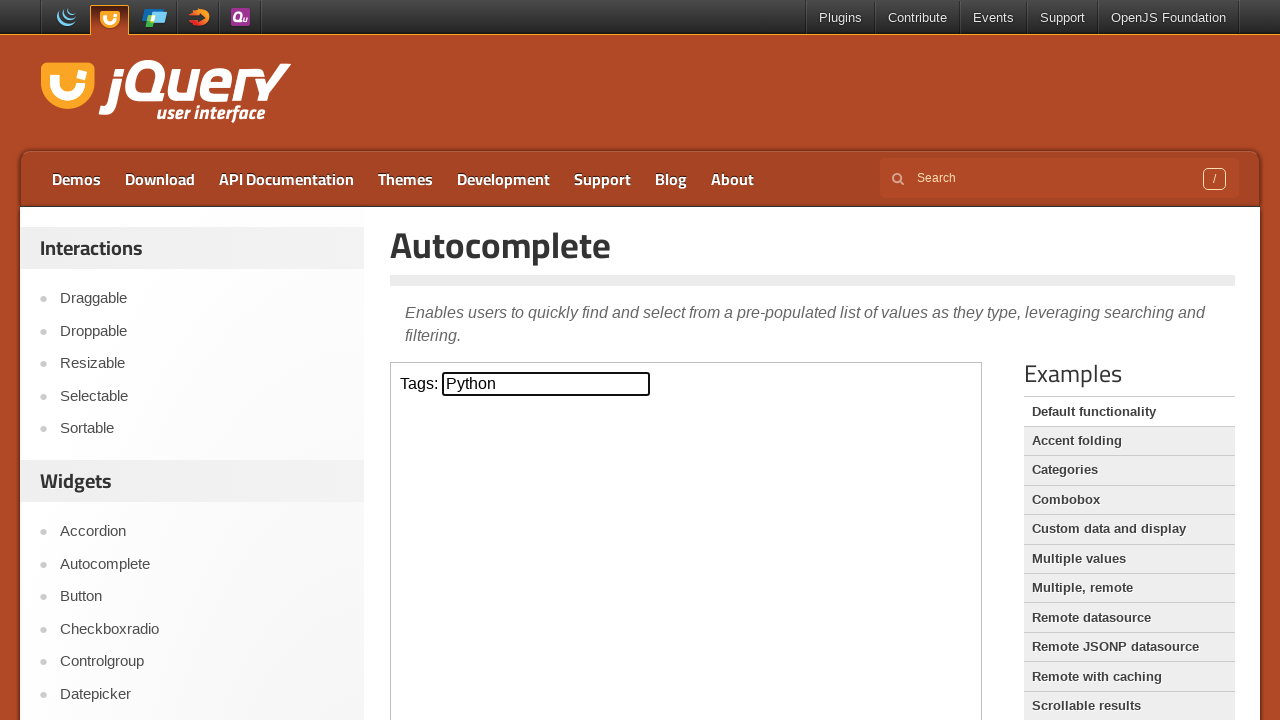

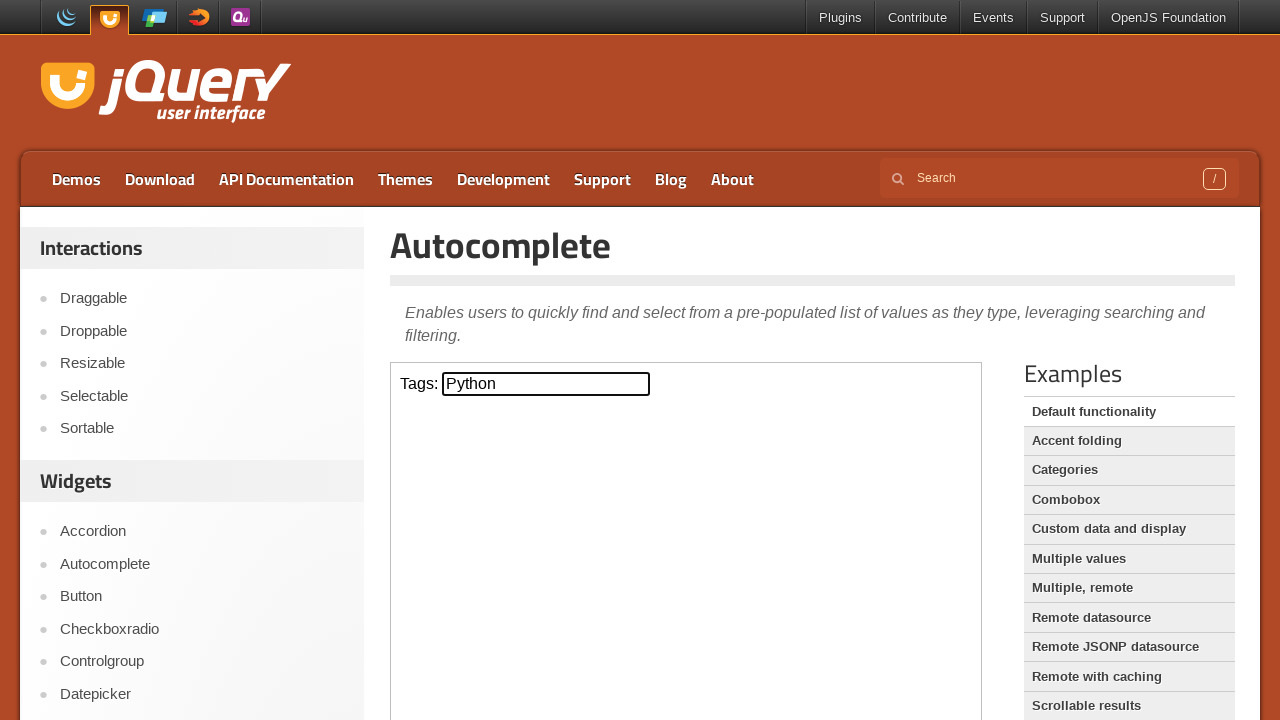